Navigates to the 99 Bottles of Beer lyrics page, clicks the lyrics link in the submenu, and verifies the song lyrics content is displayed correctly across 100 paragraph elements.

Starting URL: http://www.99-bottles-of-beer.net/lyrics.html

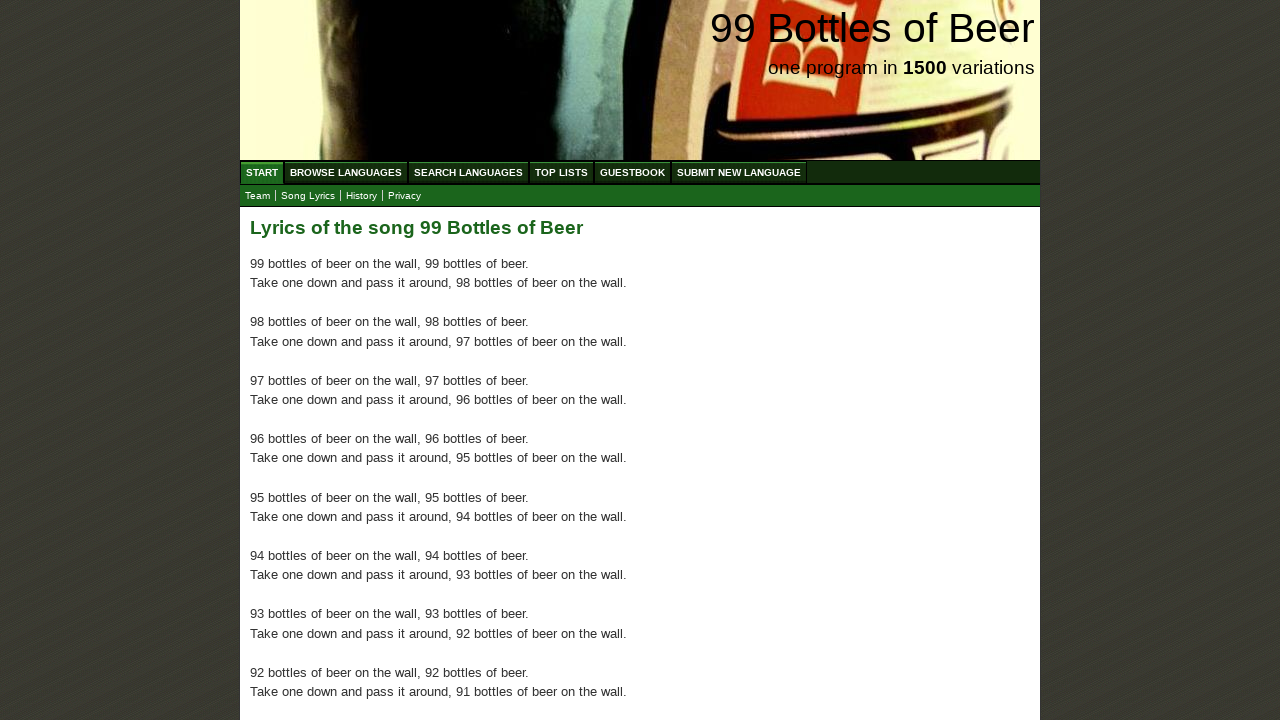

Clicked the lyrics link in the submenu navigation at (308, 196) on xpath=//a[@href='lyrics.html']
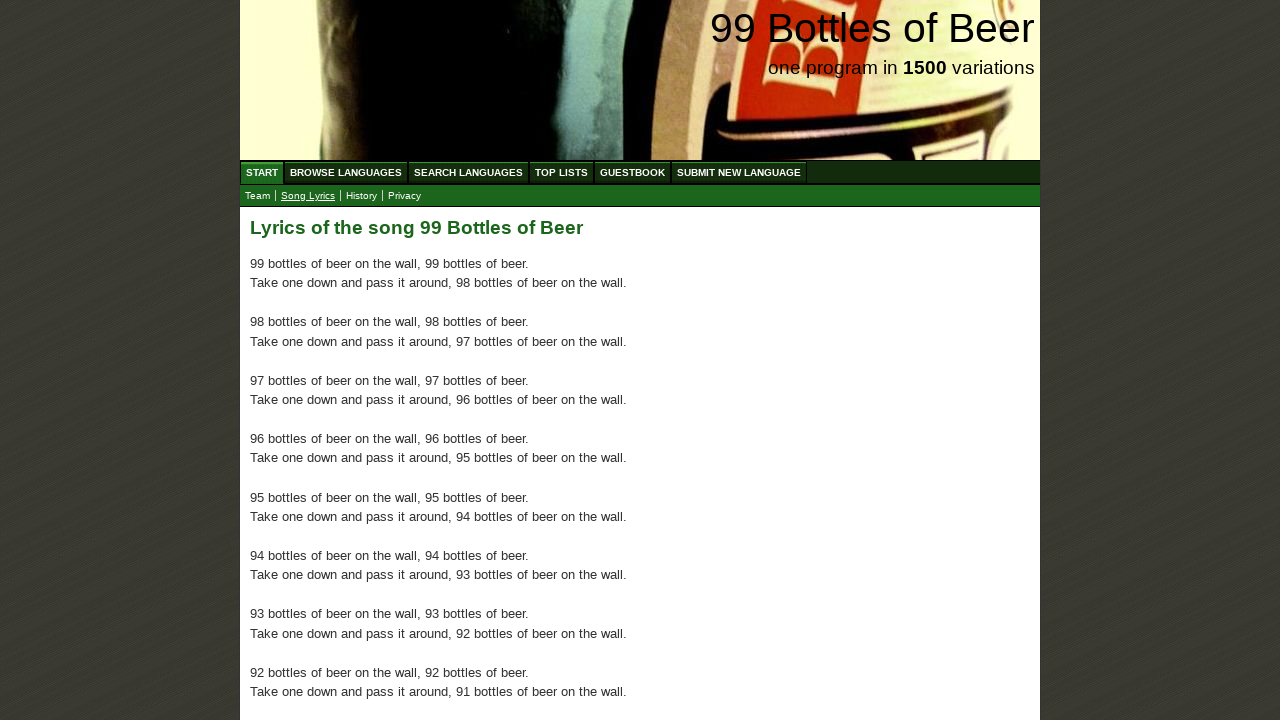

Lyrics paragraphs loaded and first paragraph element is visible
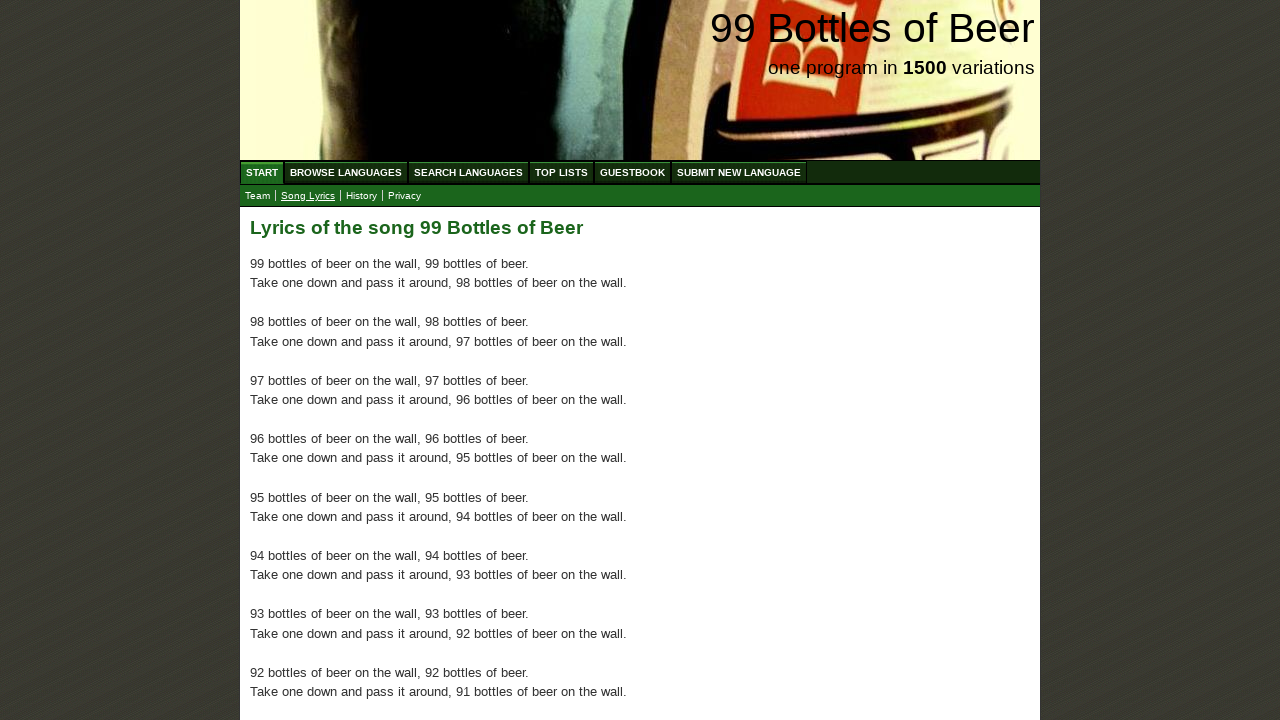

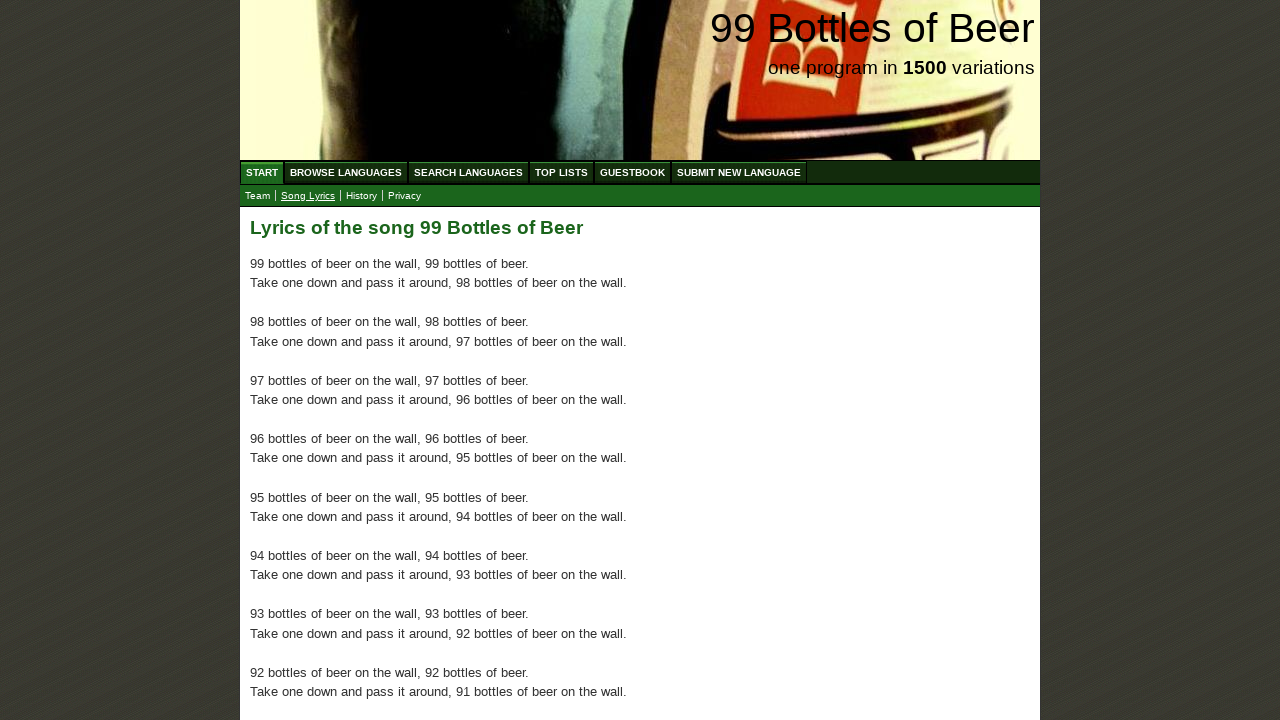